Navigates to Mount Sinai website and hovers over the About Us menu to view submenu items

Starting URL: https://www.mountsinai.org/

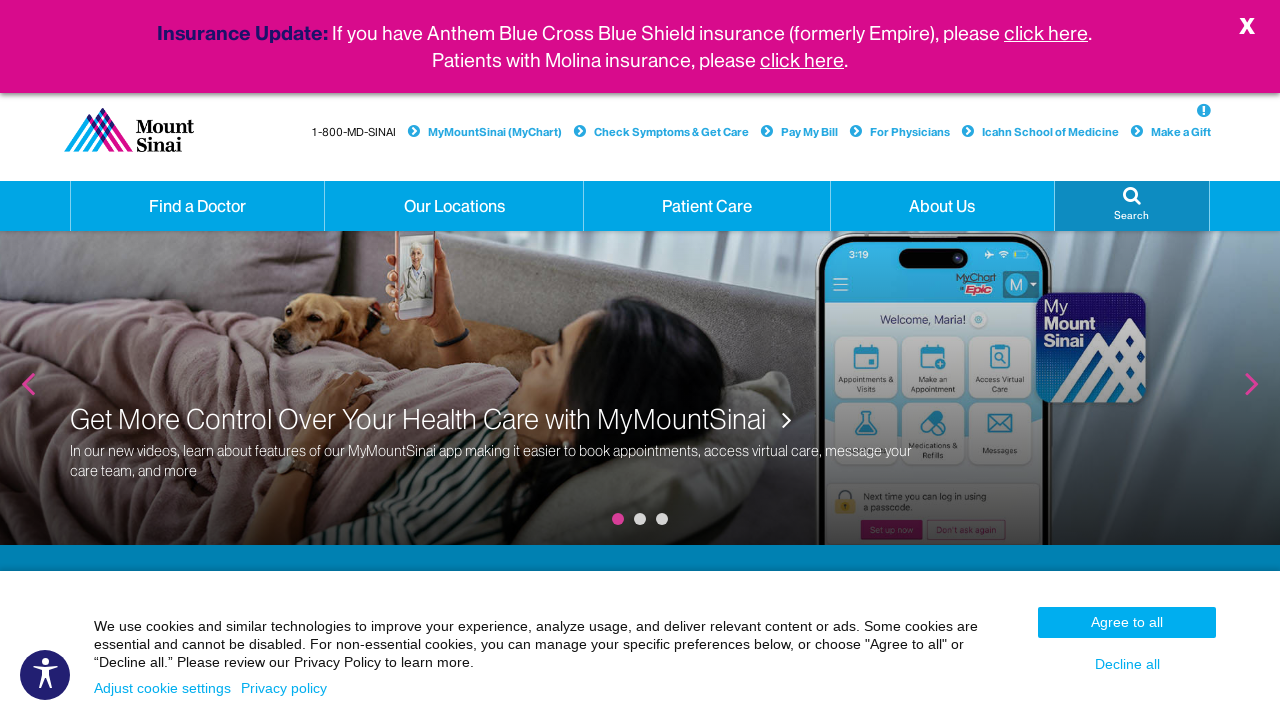

Navigated to Mount Sinai website
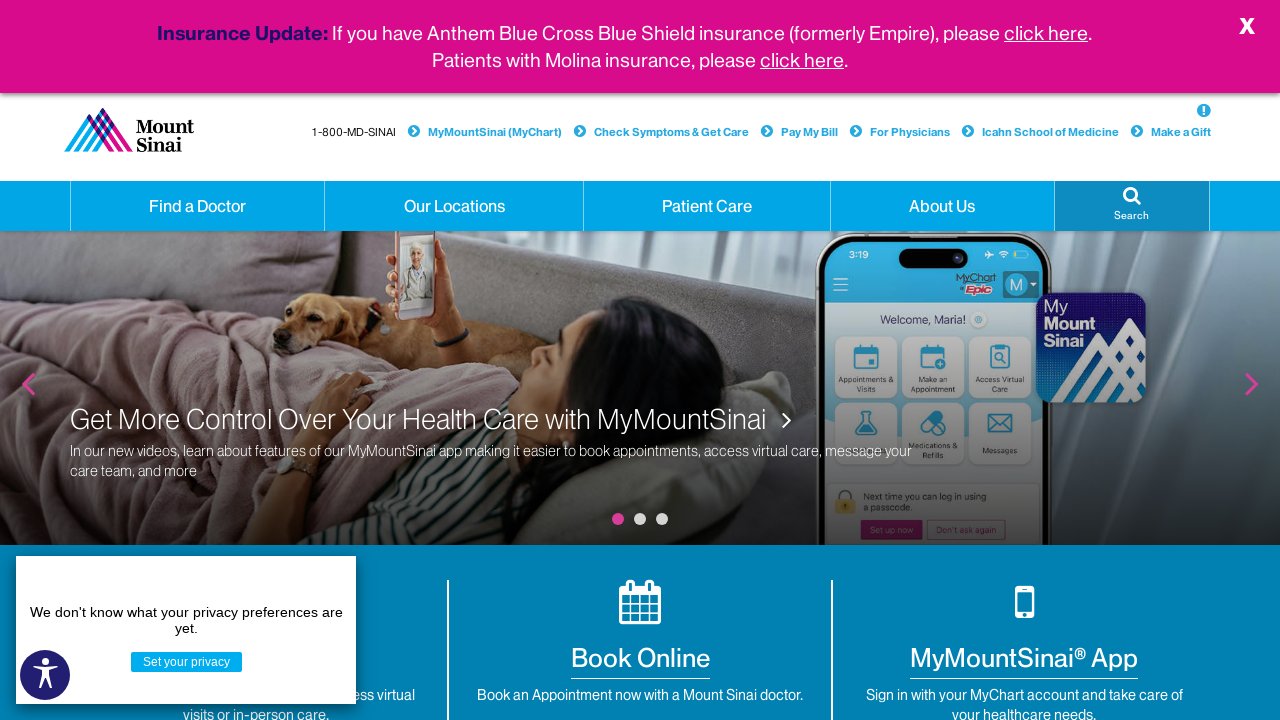

Hovered over About Us menu at (942, 206) on xpath=//a[@class='hidden-xs dropdown' and contains(text(),'About Us')]
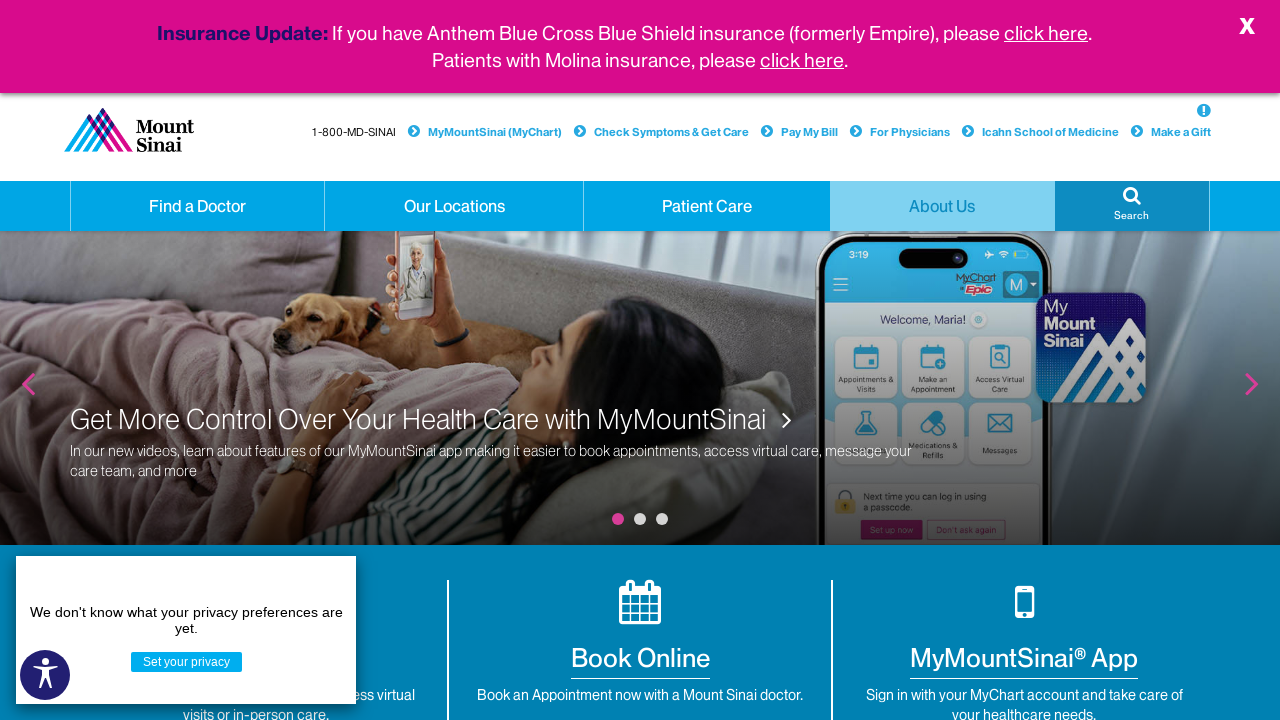

About Us submenu items loaded and visible
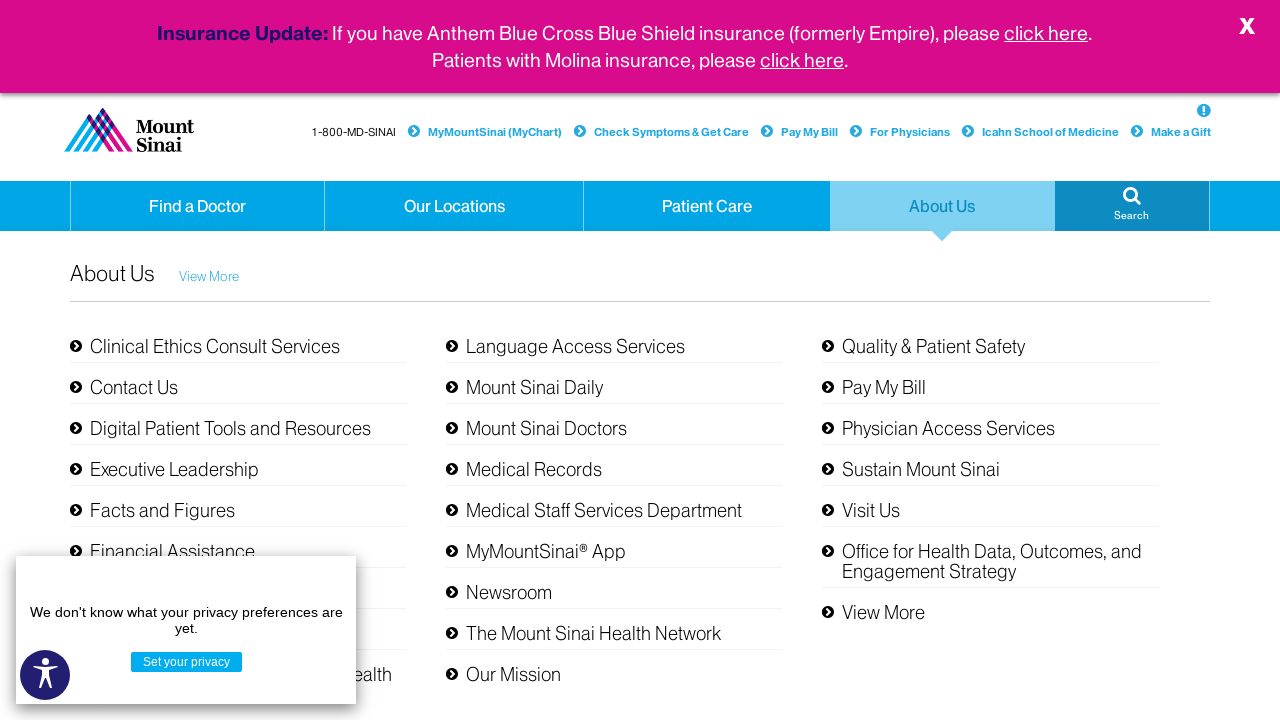

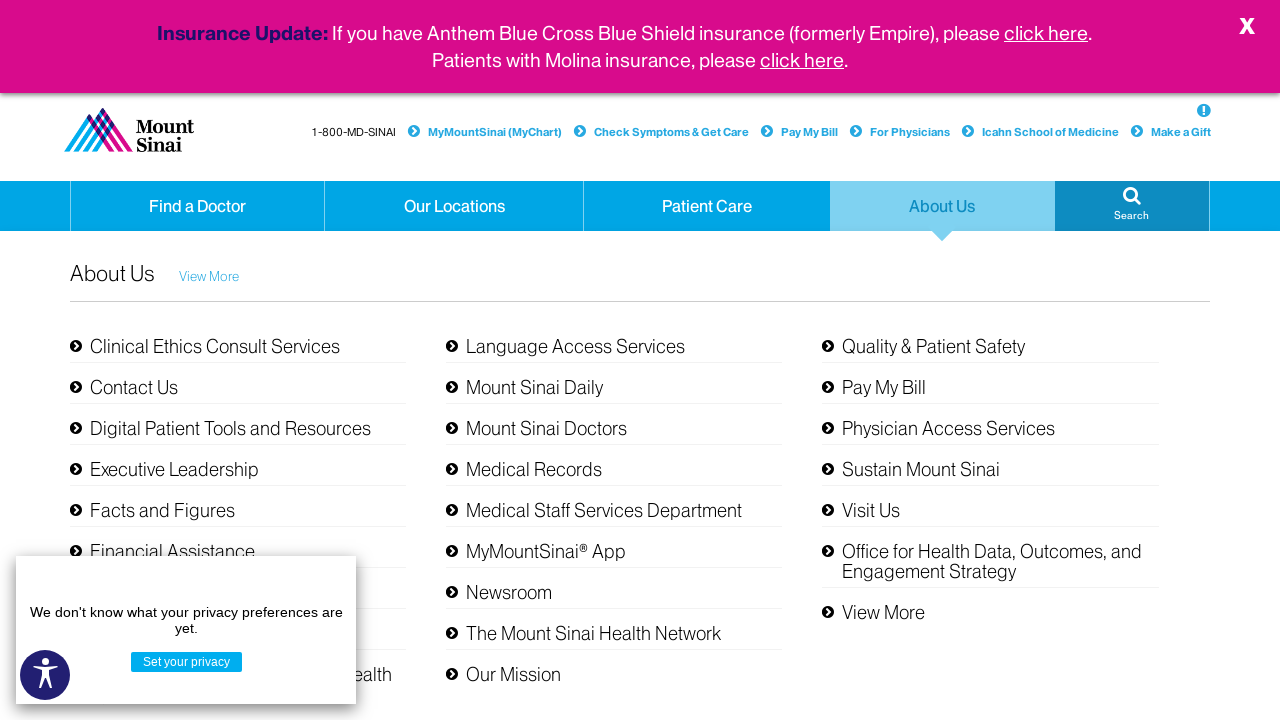